Navigates to the Automation Practice page and verifies that footer links are present and visible on the page.

Starting URL: https://rahulshettyacademy.com/AutomationPractice/

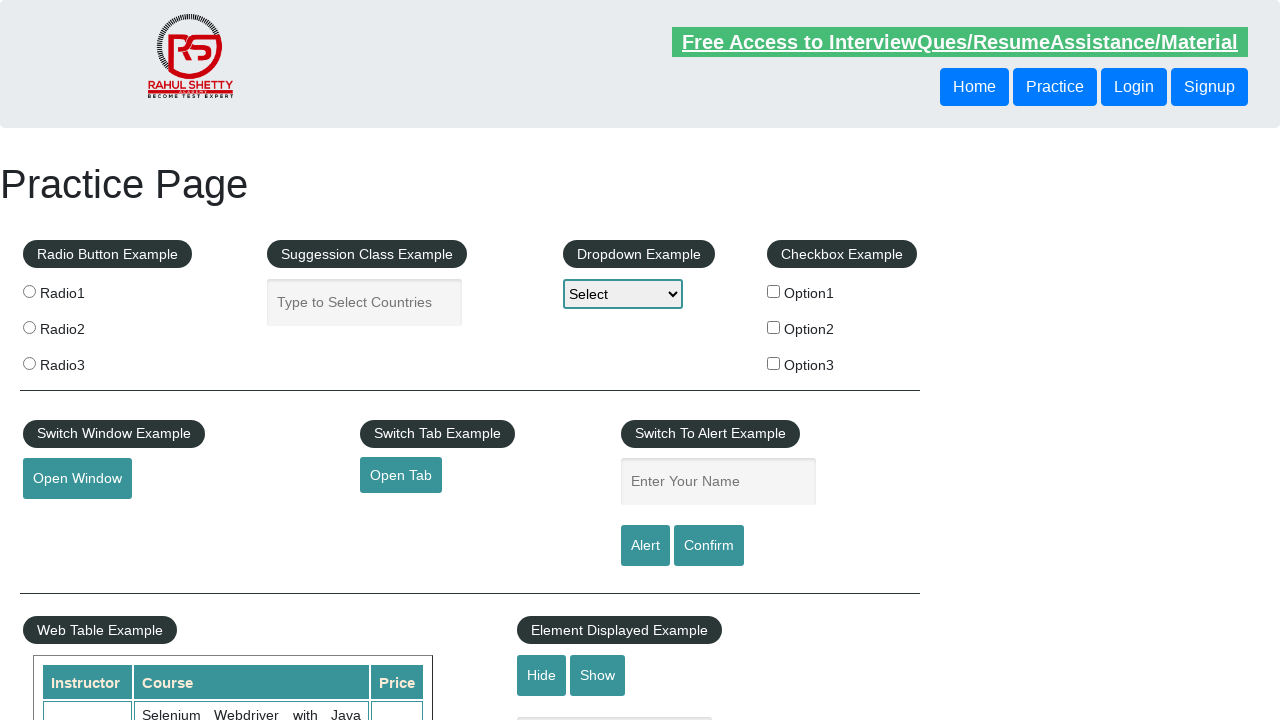

Waited for page to fully load (domcontentloaded)
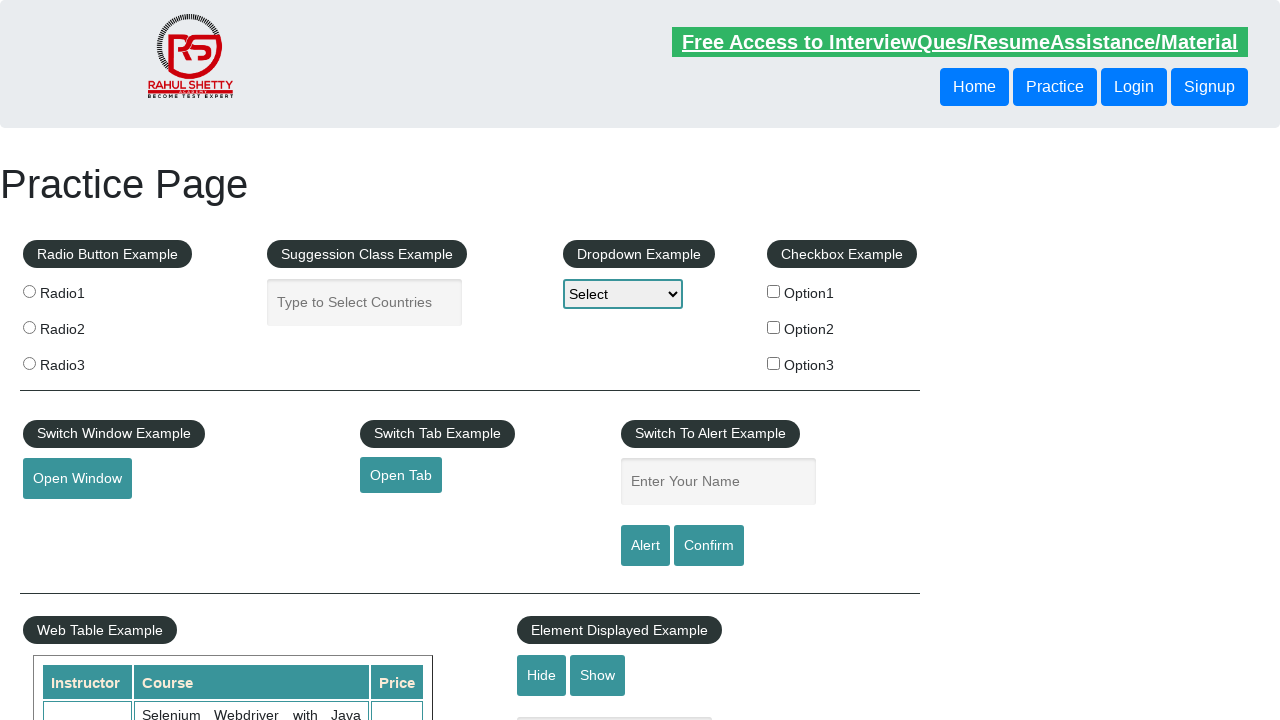

Footer links selector became available
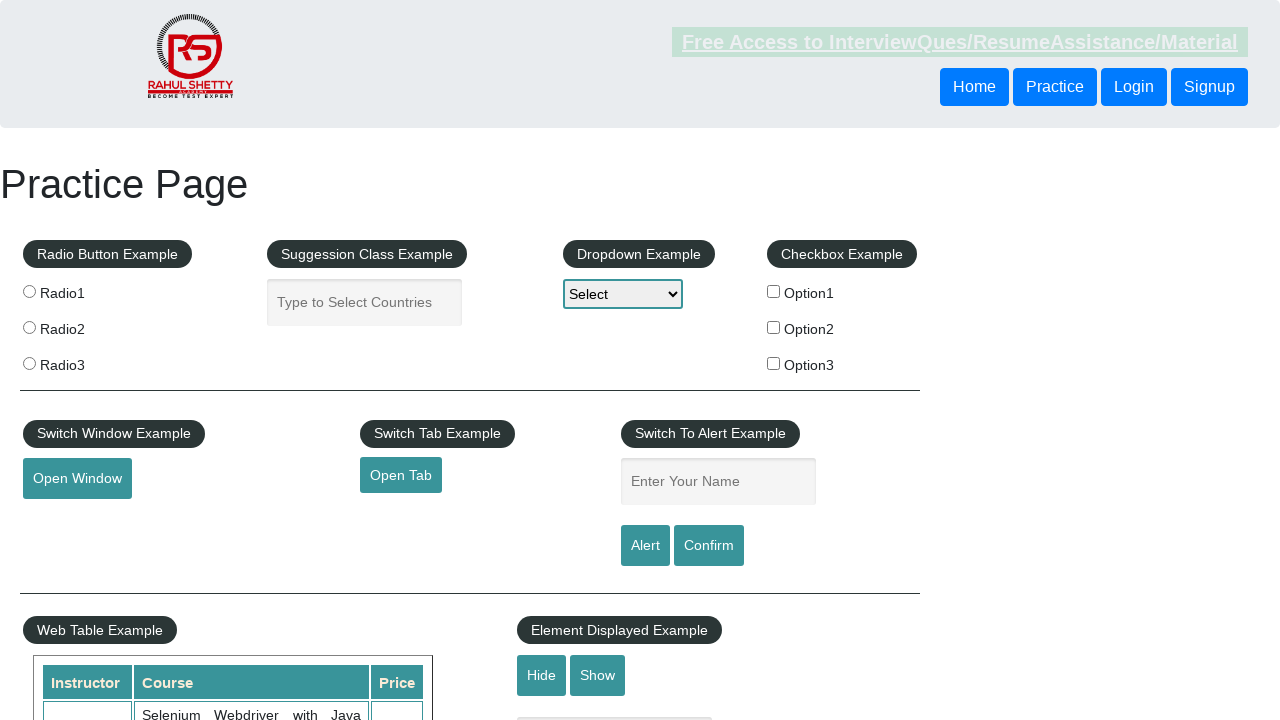

Located footer links using XPath selector
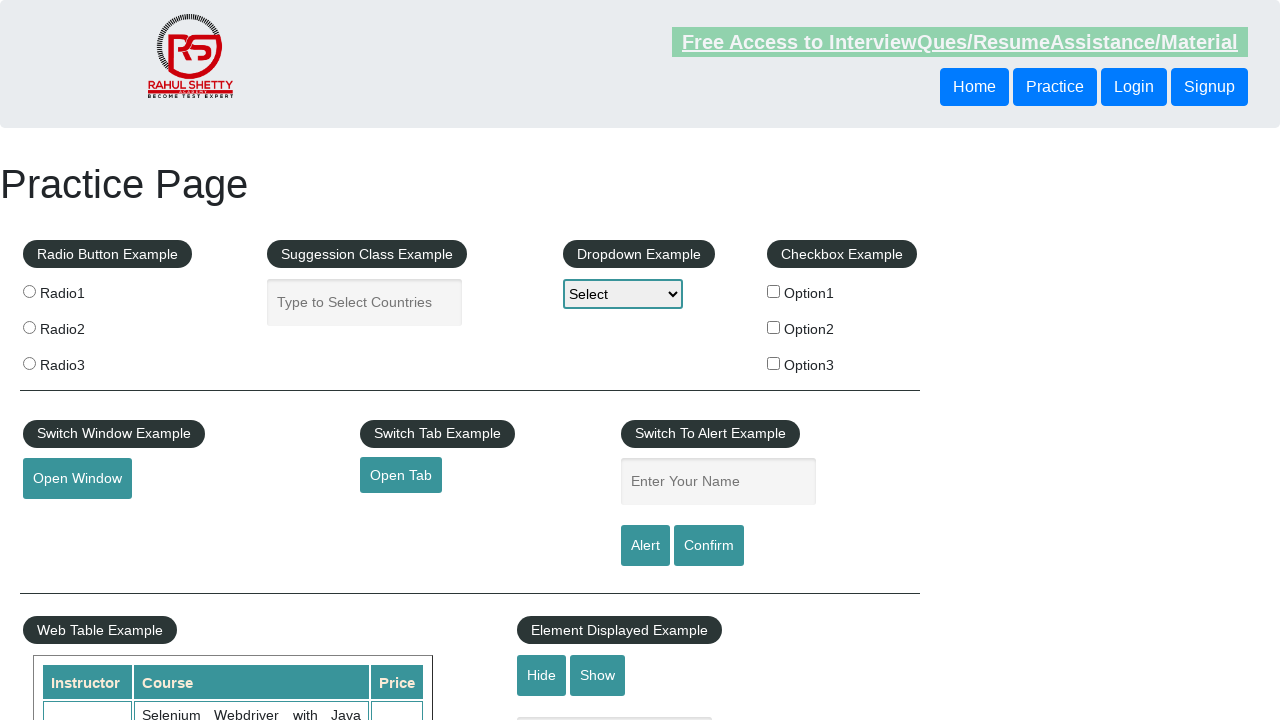

Counted 16 footer links on the page
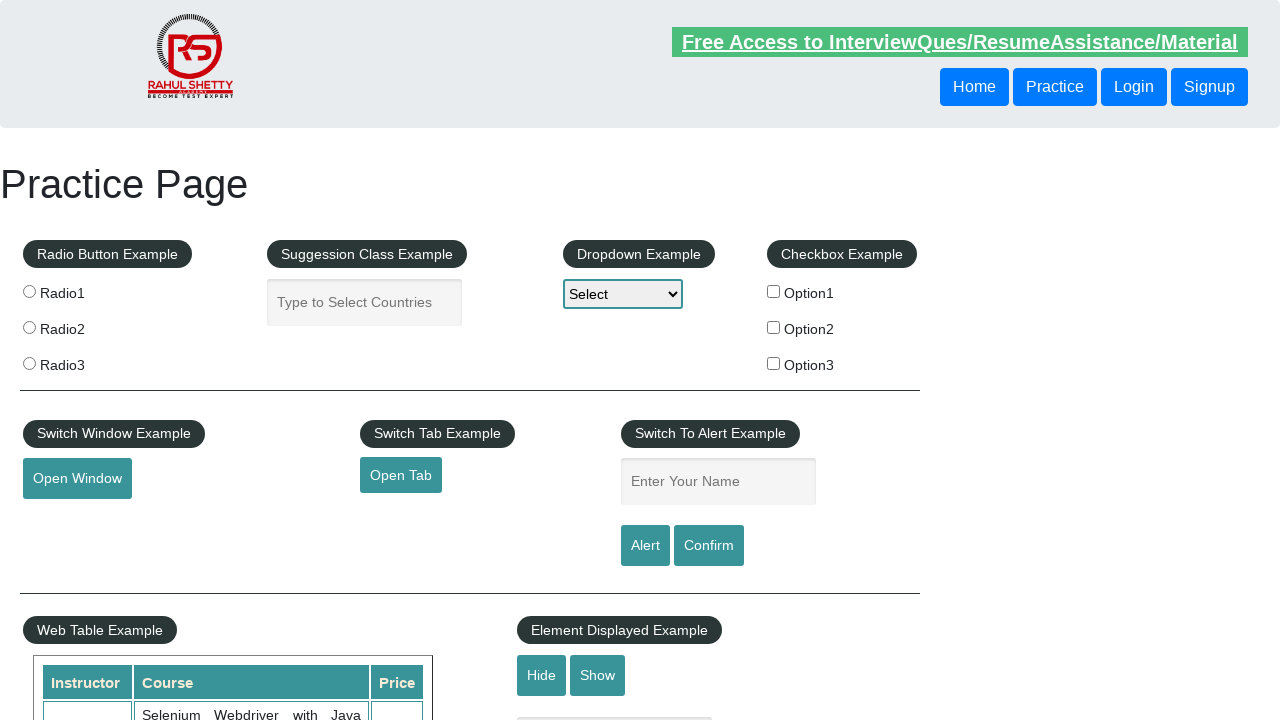

Assertion passed: 16 footer links are present and visible
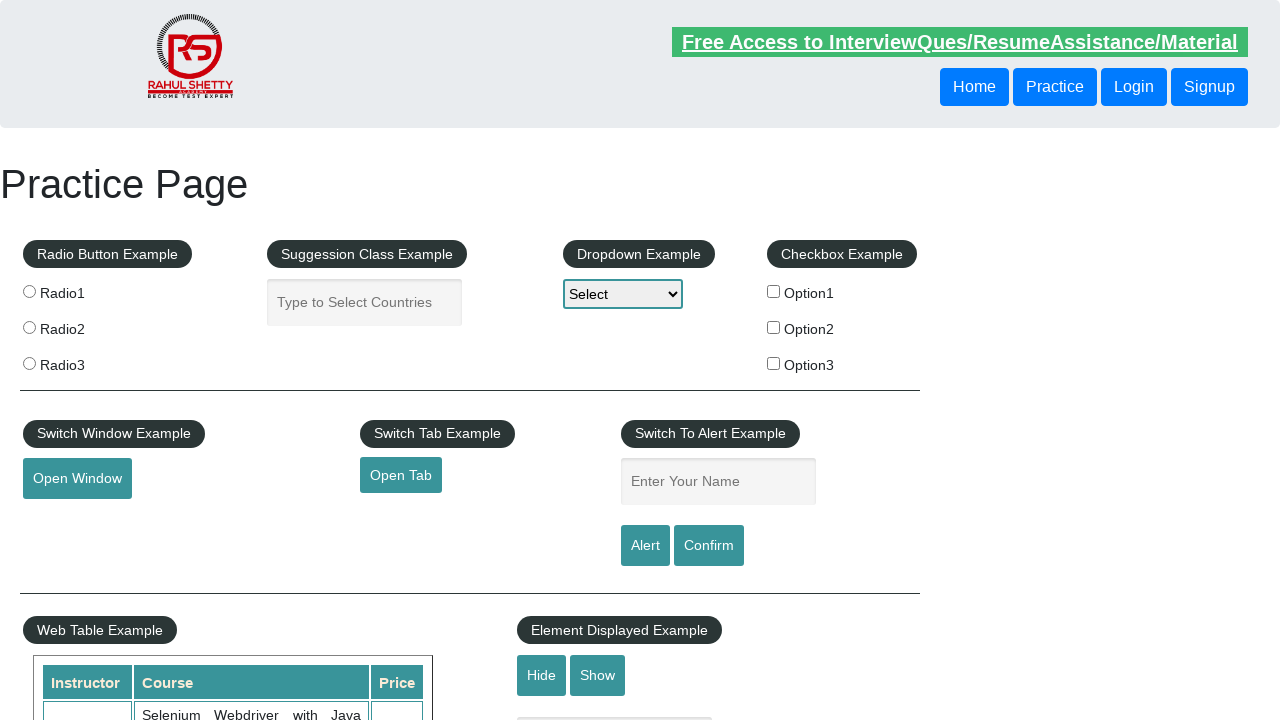

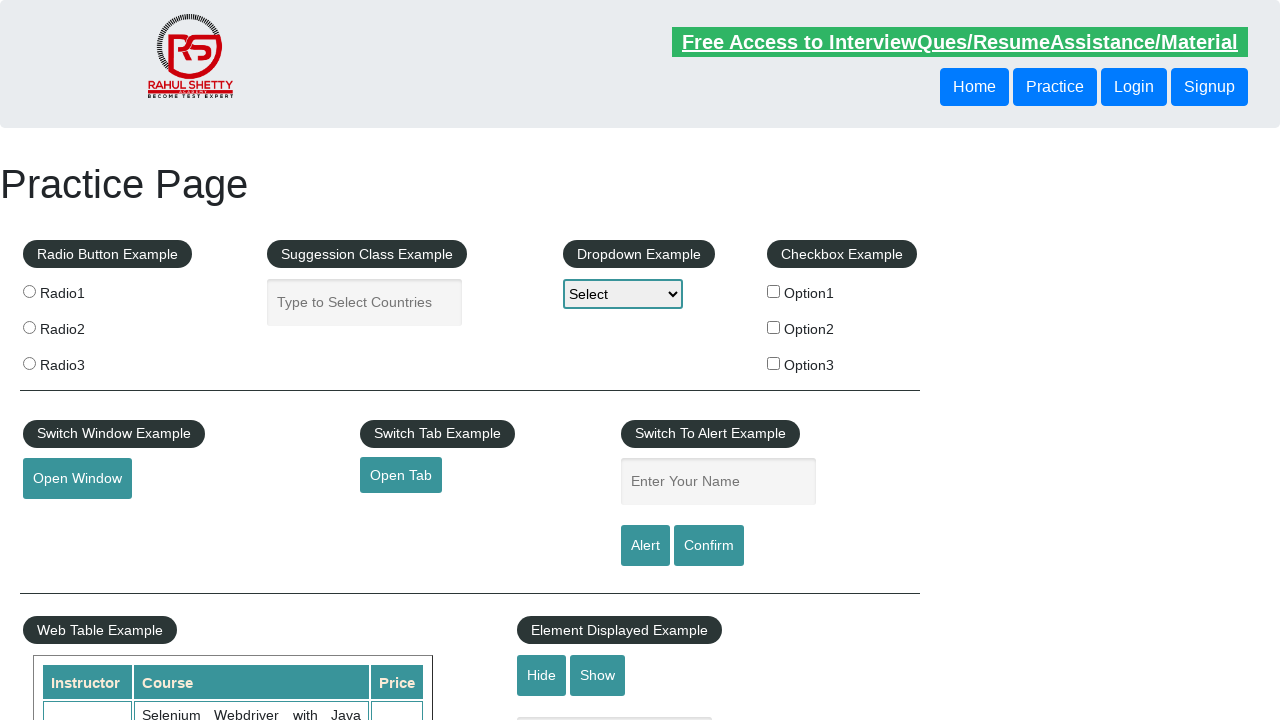